Tests tooltip functionality by navigating to Tooltip page and hovering over a button to verify tooltip text appears

Starting URL: https://foden-testing-application.vercel.app/pages/iot-dashboard

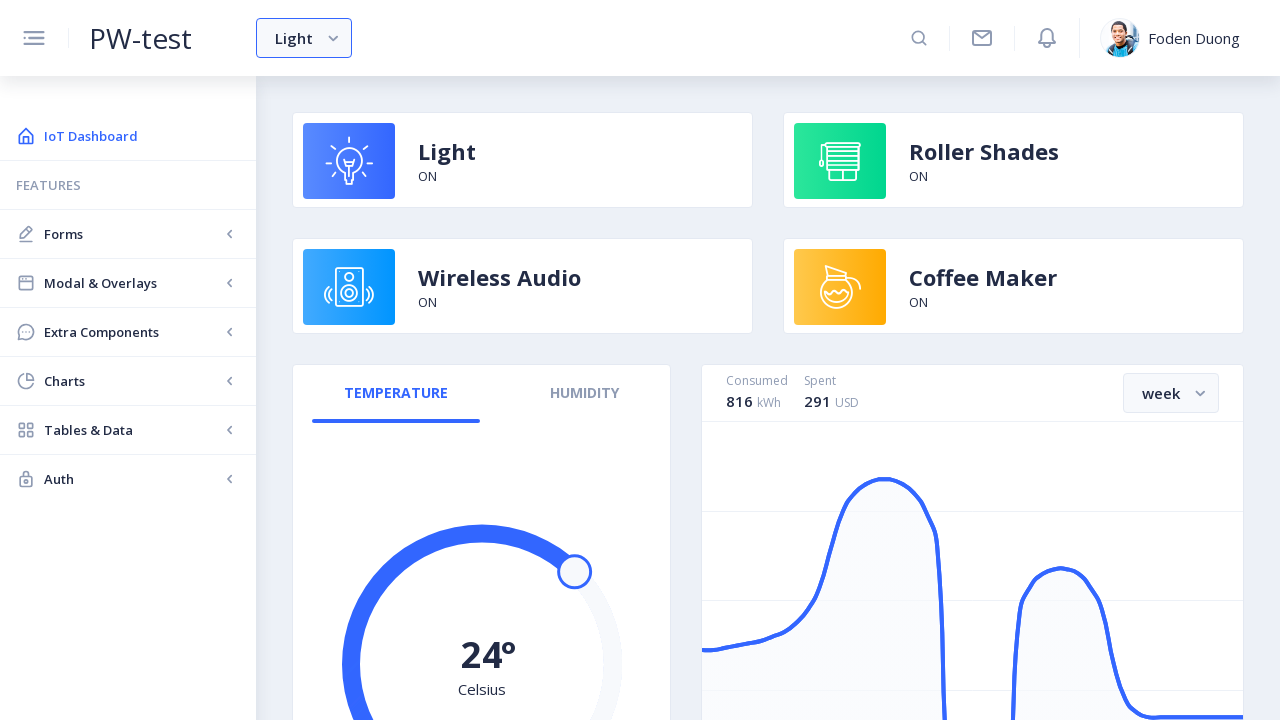

Clicked 'Modal & Overlays' menu item at (132, 283) on internal:text="Modal & Overlays"i
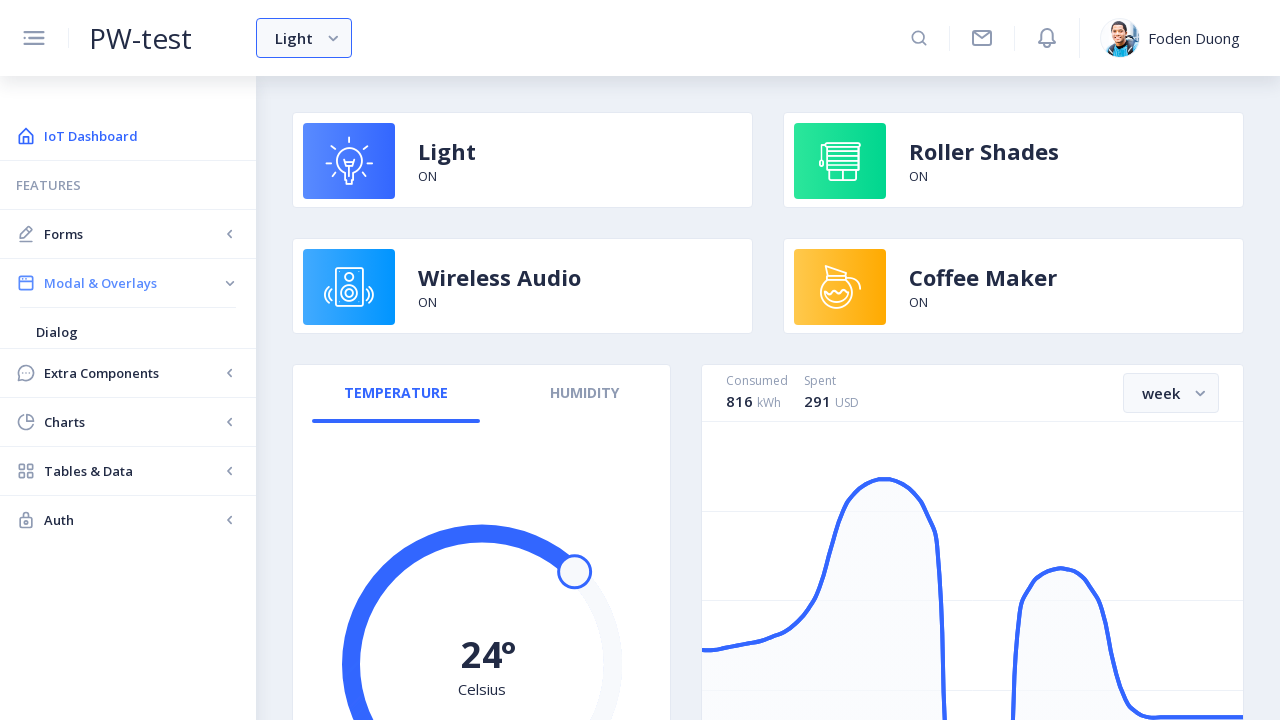

Clicked 'Tooltip' menu item to navigate to Tooltip page at (128, 528) on internal:text="Tooltip"i
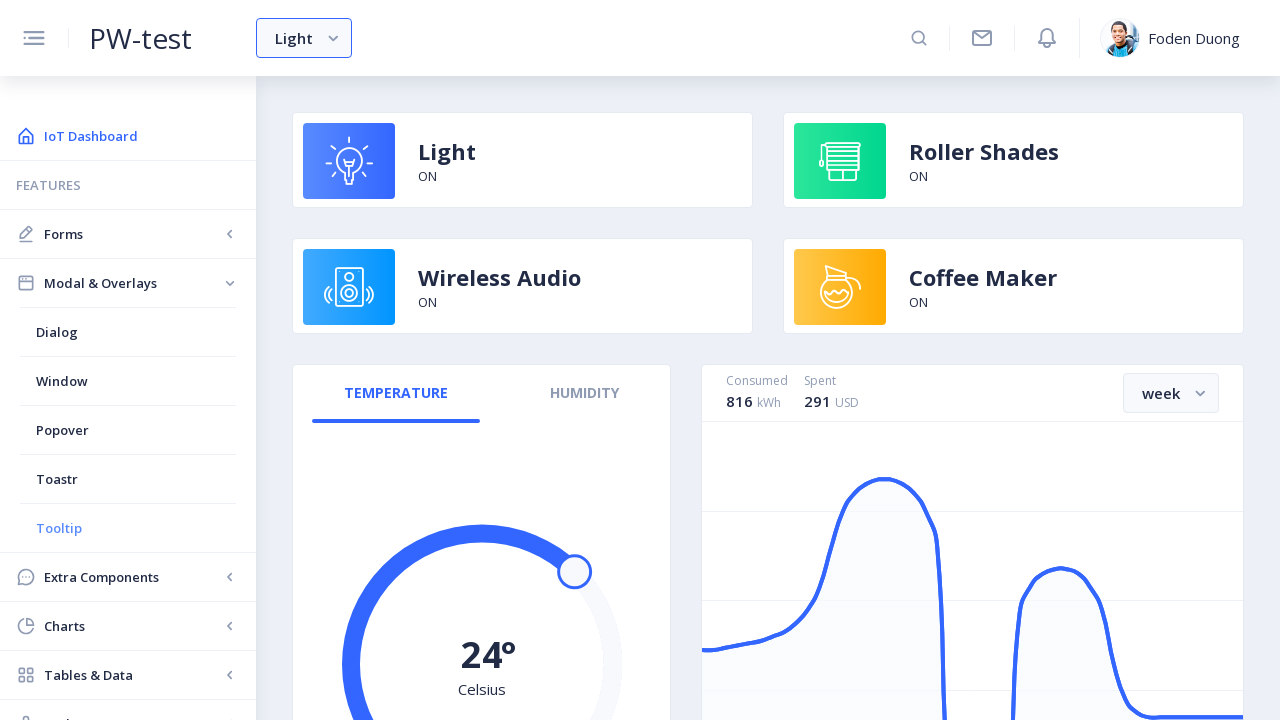

Located tooltip card with 'Tooltip Placements' text
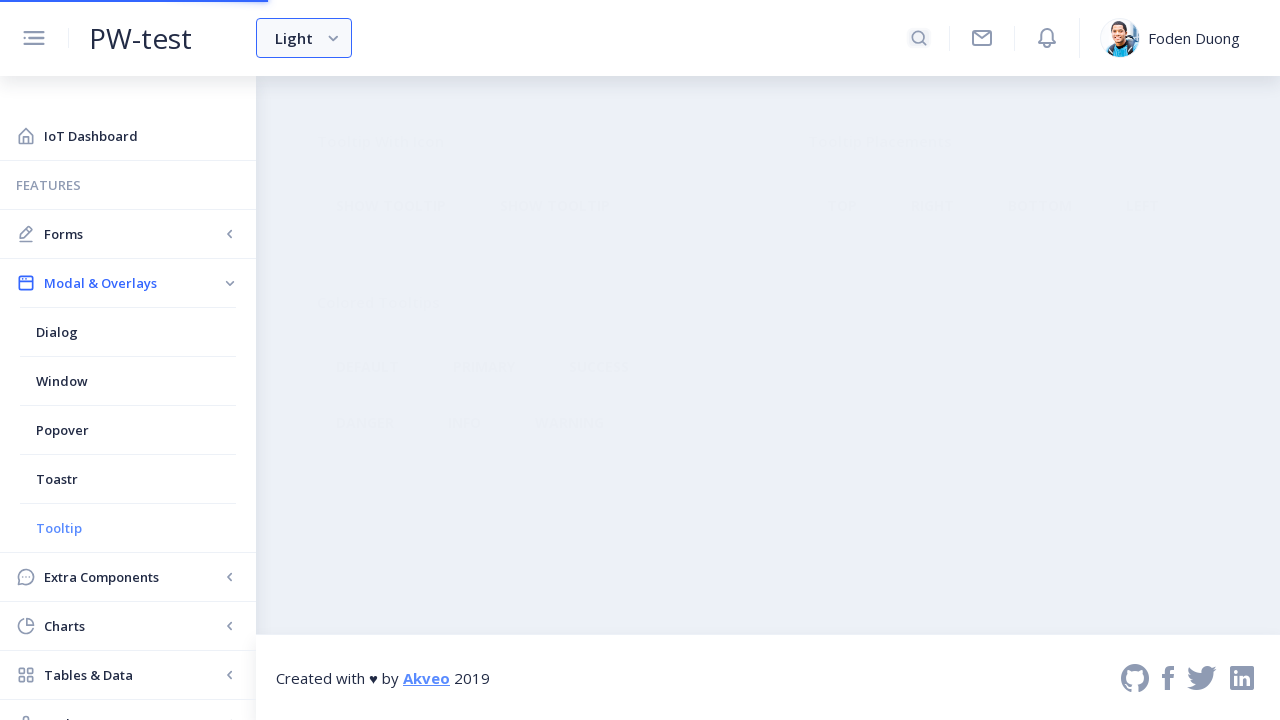

Hovered over 'Top' button to trigger tooltip at (842, 206) on nb-card >> internal:has-text="Tooltip Placements"i >> internal:role=button[name=
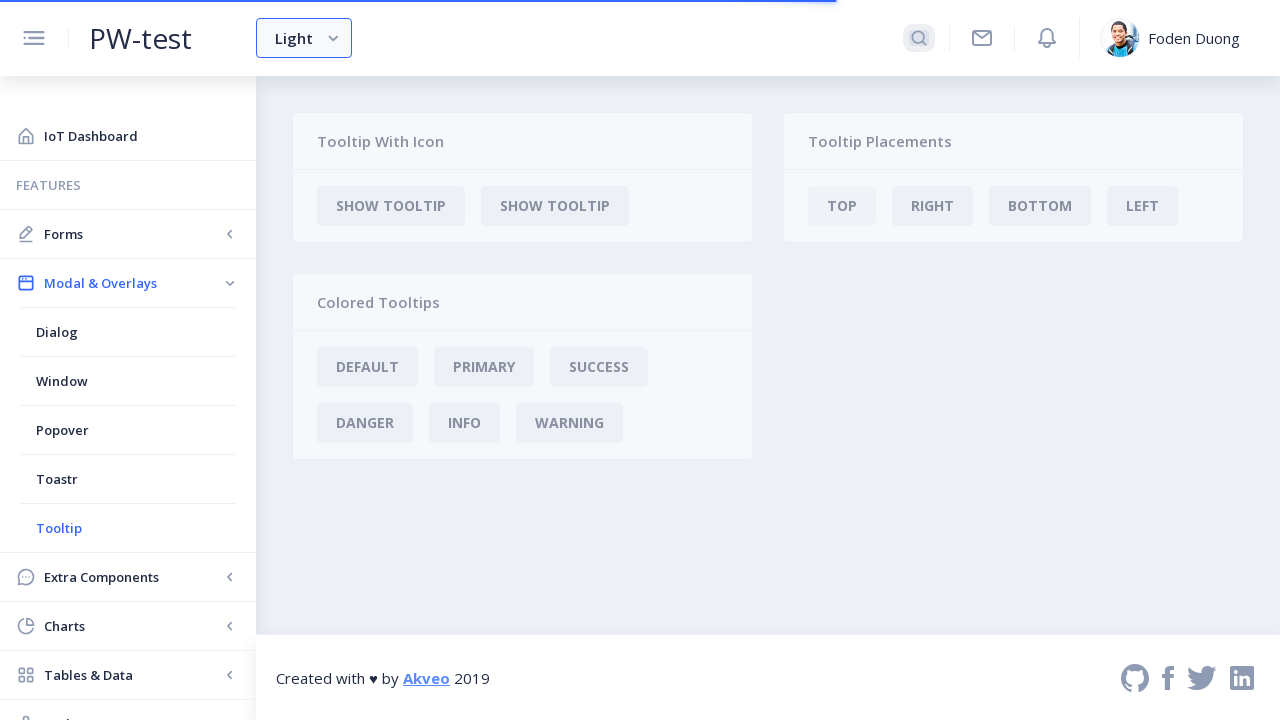

Located tooltip element
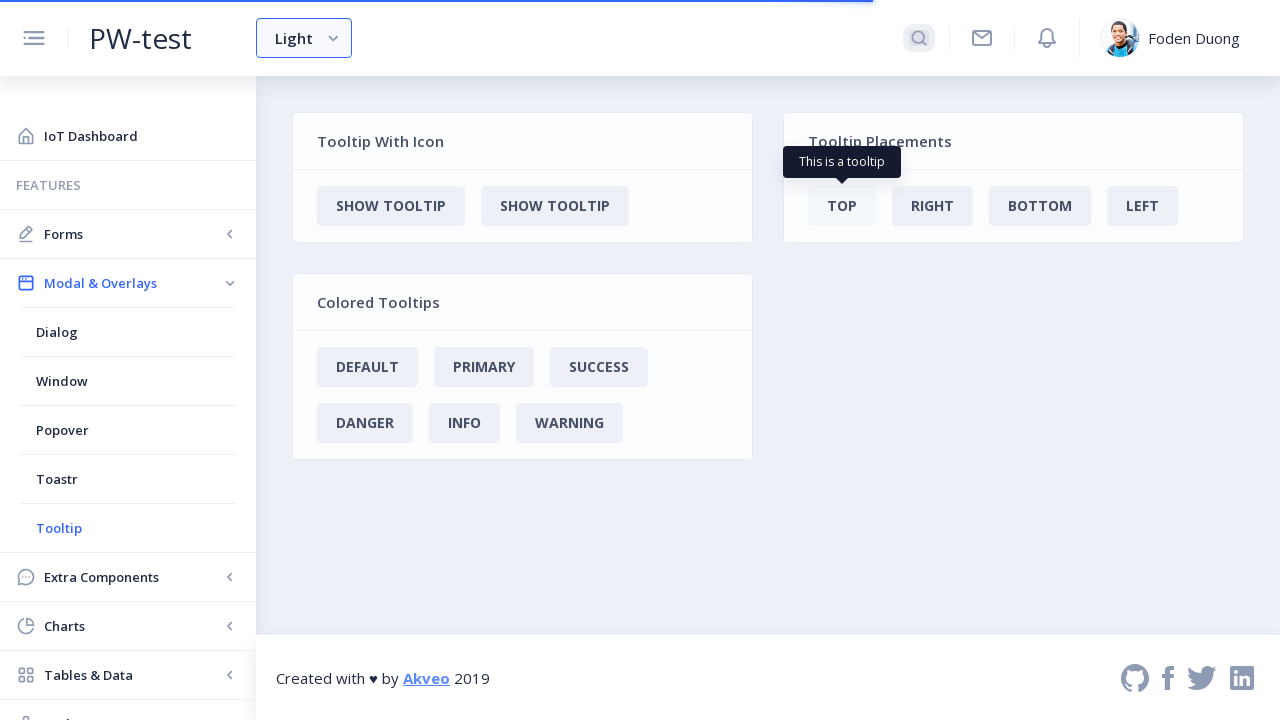

Verified tooltip displays text 'This is a tooltip'
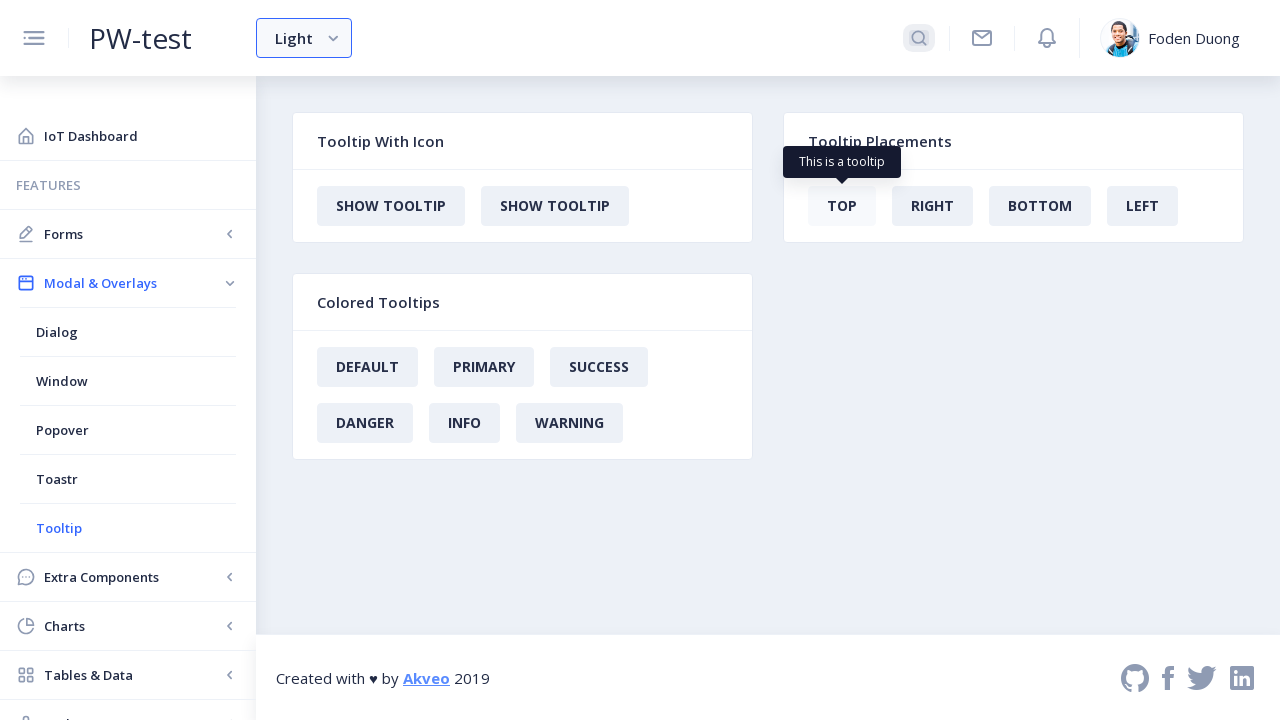

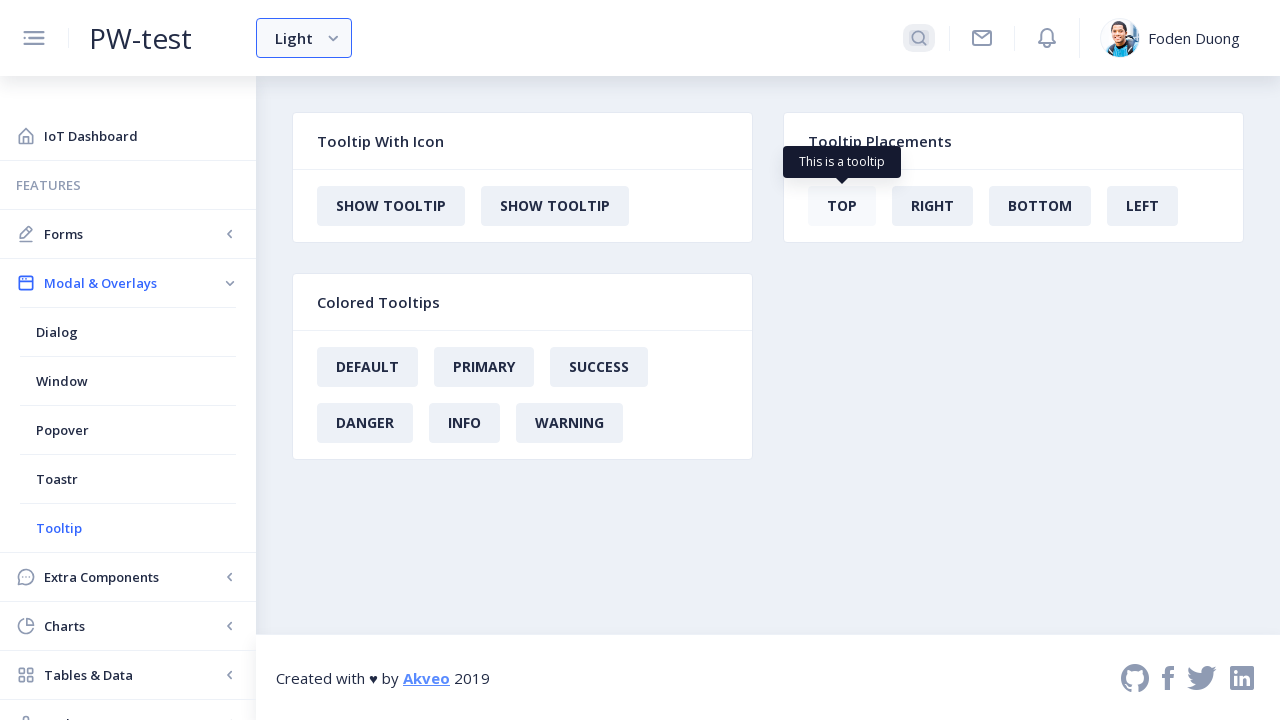